Tests sorting the "Due" column in ascending order by clicking the column header and verifying the values are sorted

Starting URL: http://the-internet.herokuapp.com/tables

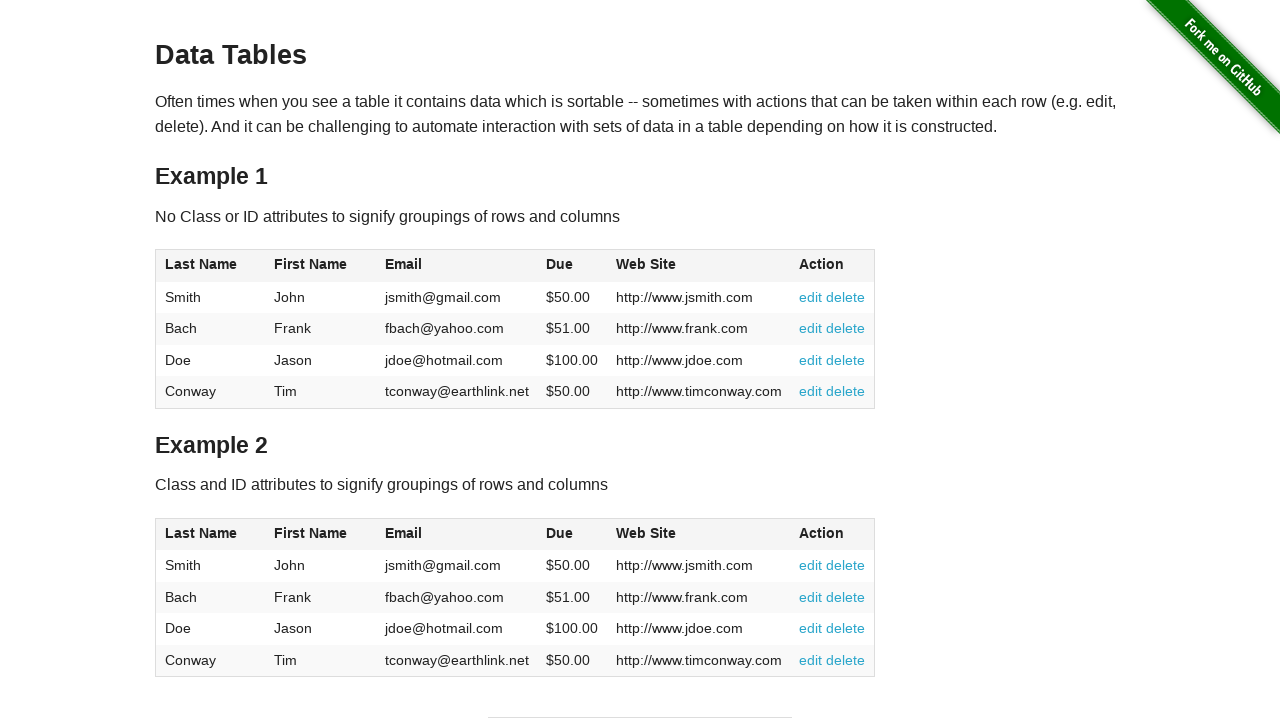

Clicked the Due column header (4th column) to sort ascending at (572, 266) on #table1 thead tr th:nth-of-type(4)
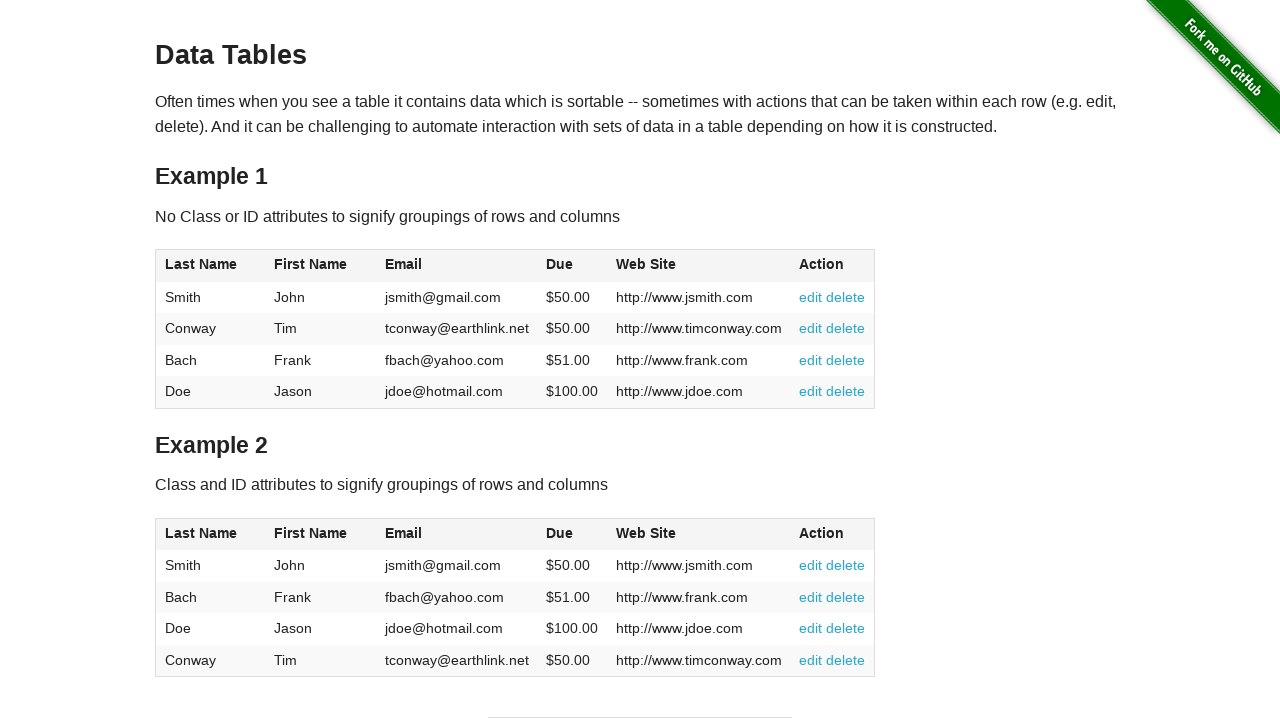

Table sorted and Due column cells are visible
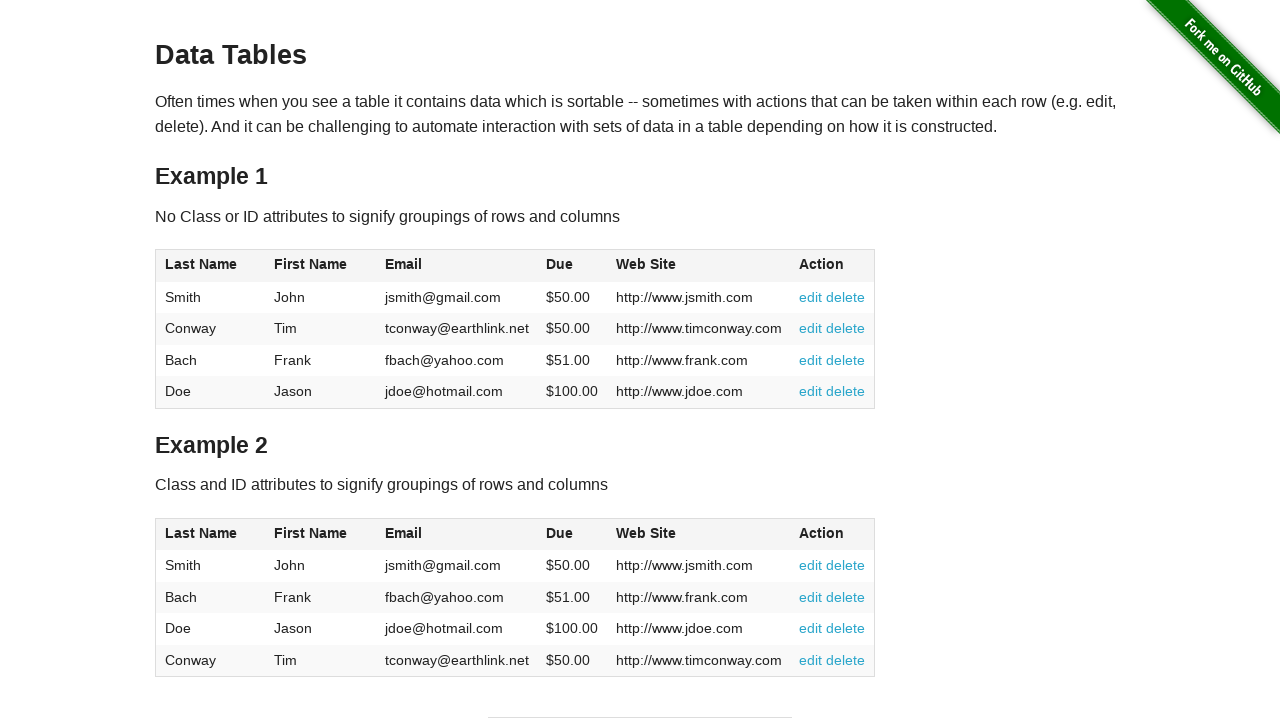

Retrieved all Due column values from table
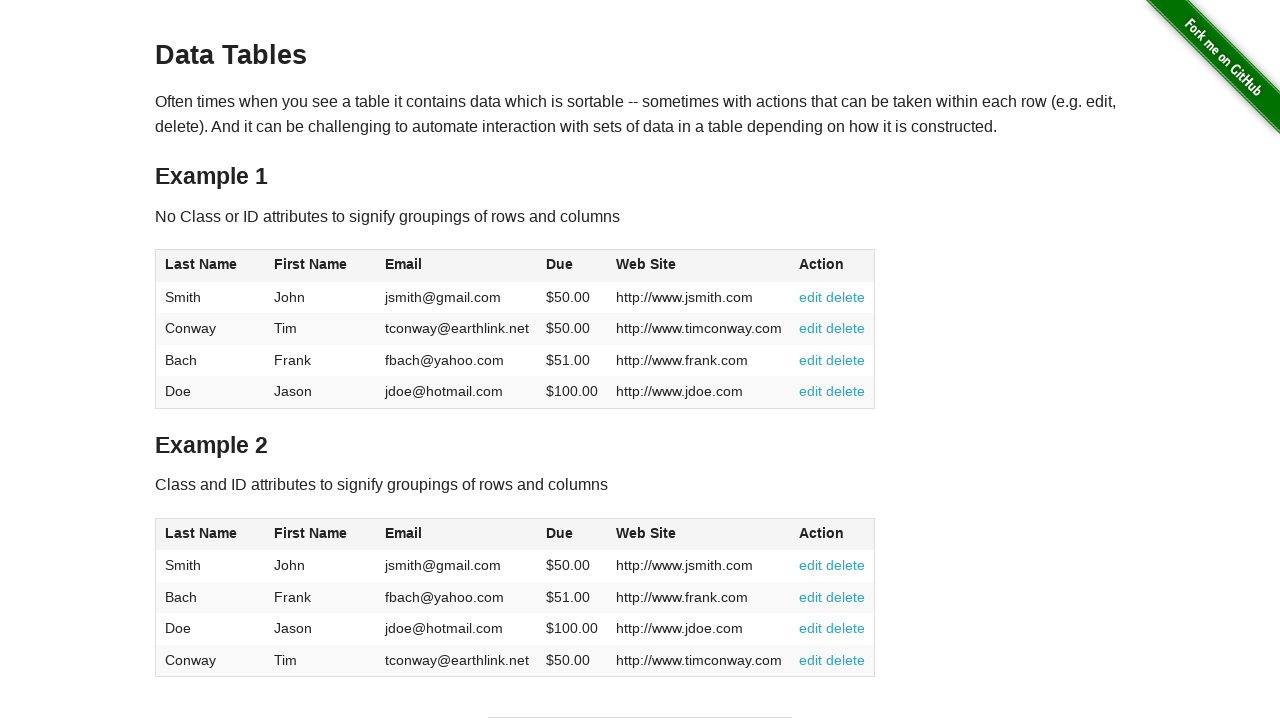

Converted Due values from strings to floats for comparison
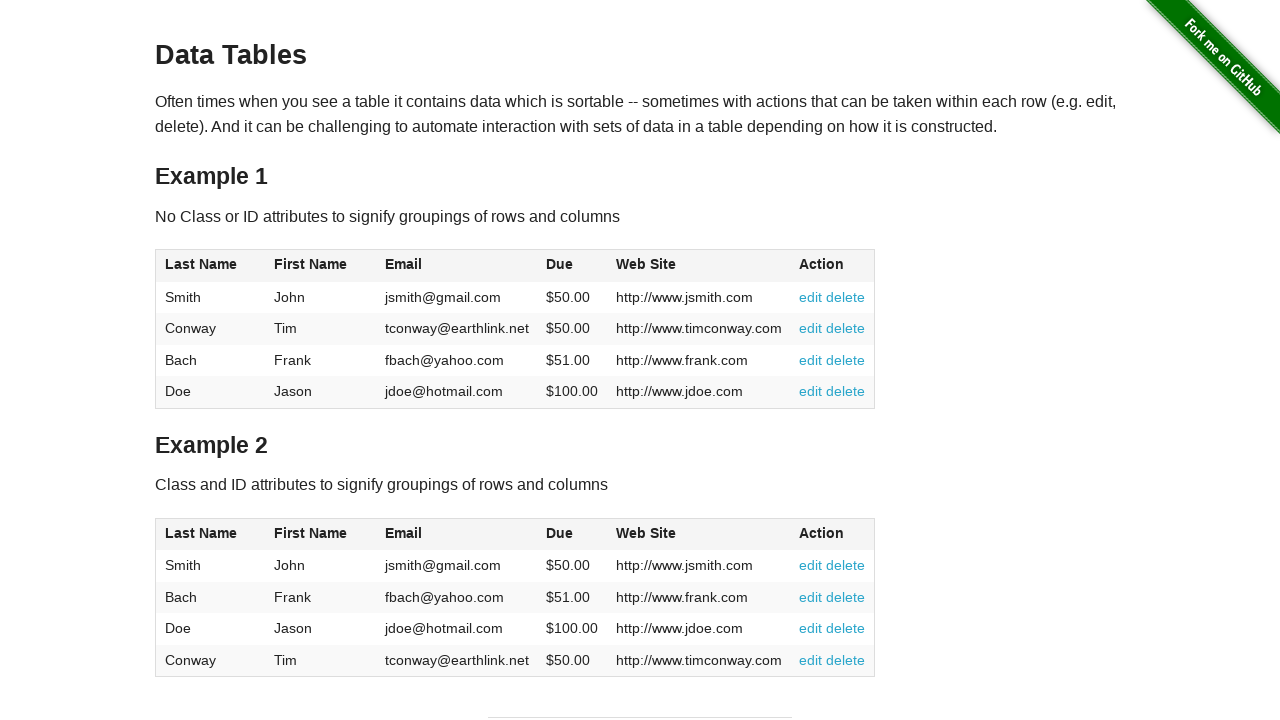

Verified that Due column values are sorted in ascending order
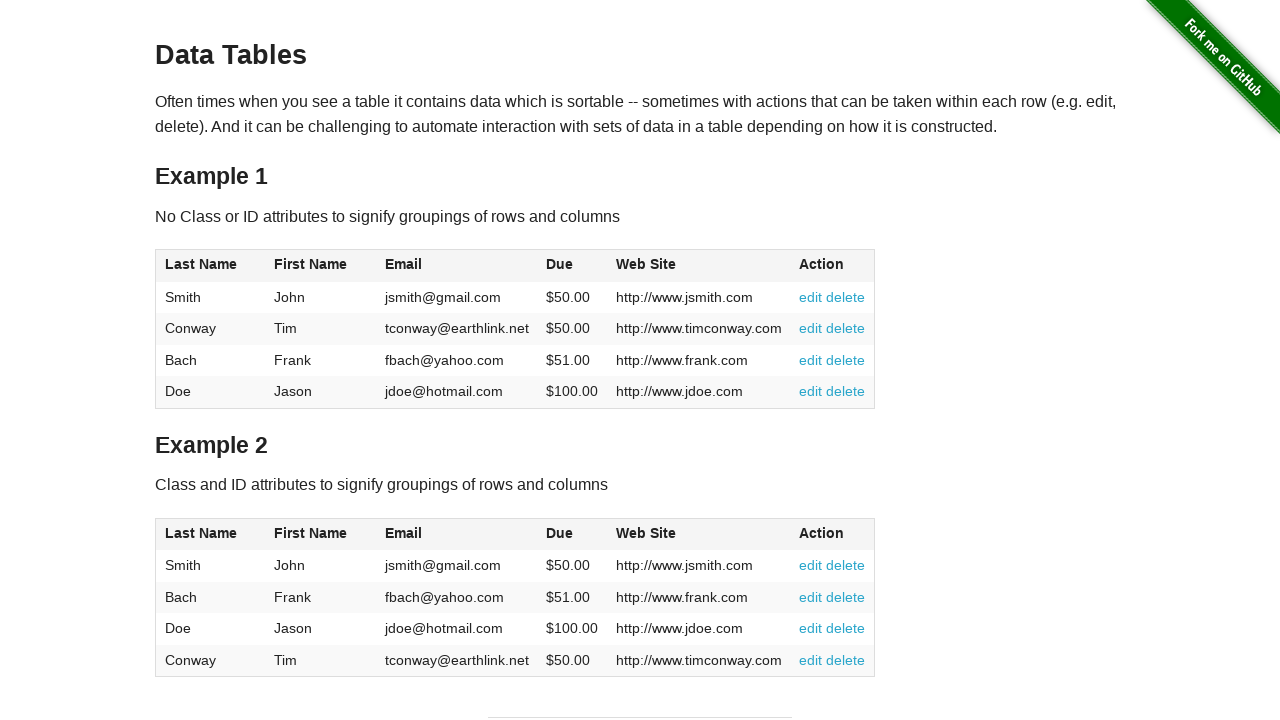

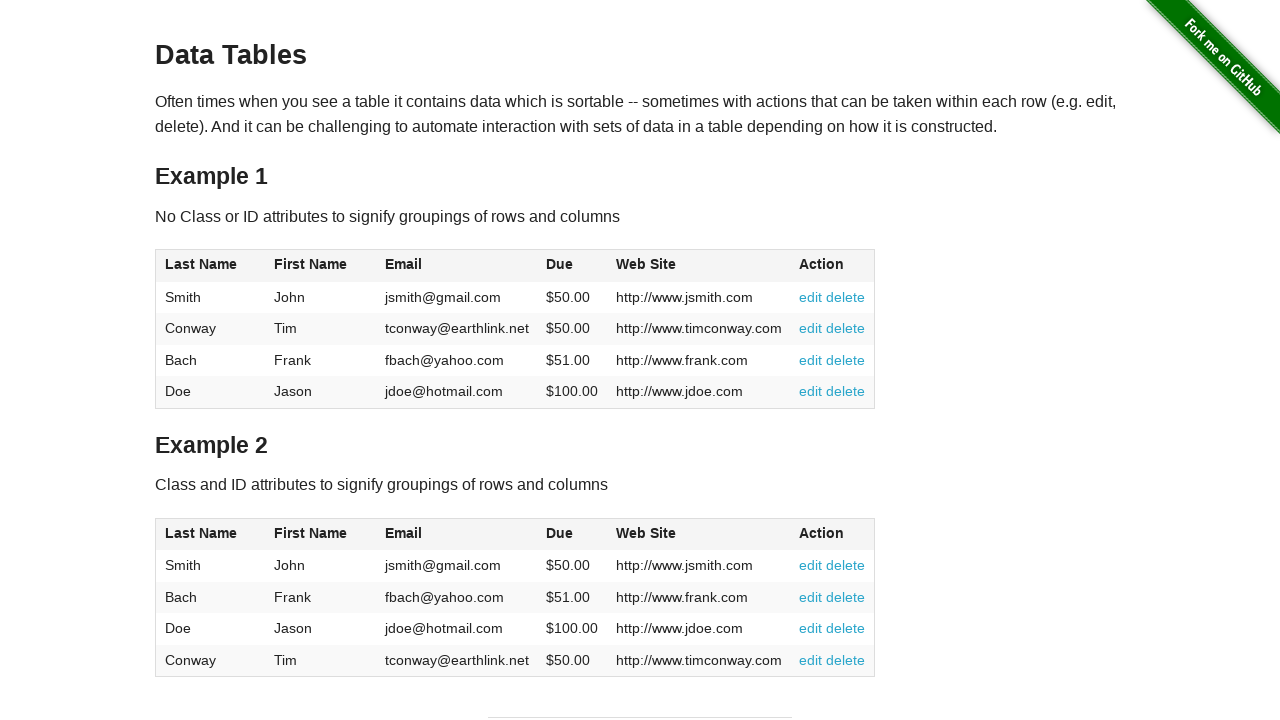